Tests sorting the "Due" column in ascending order by clicking the column header and verifying the values are sorted correctly

Starting URL: http://the-internet.herokuapp.com/tables

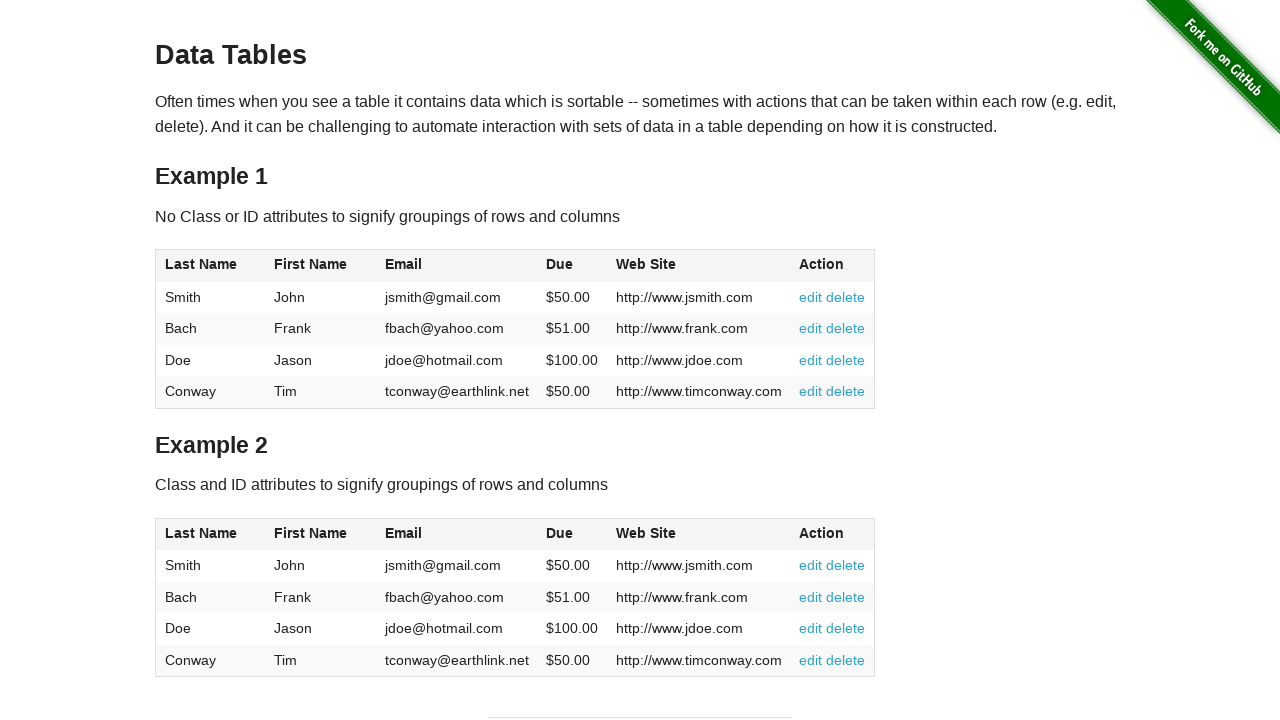

Clicked Due column header to sort in ascending order at (572, 266) on #table1 thead tr th:nth-of-type(4)
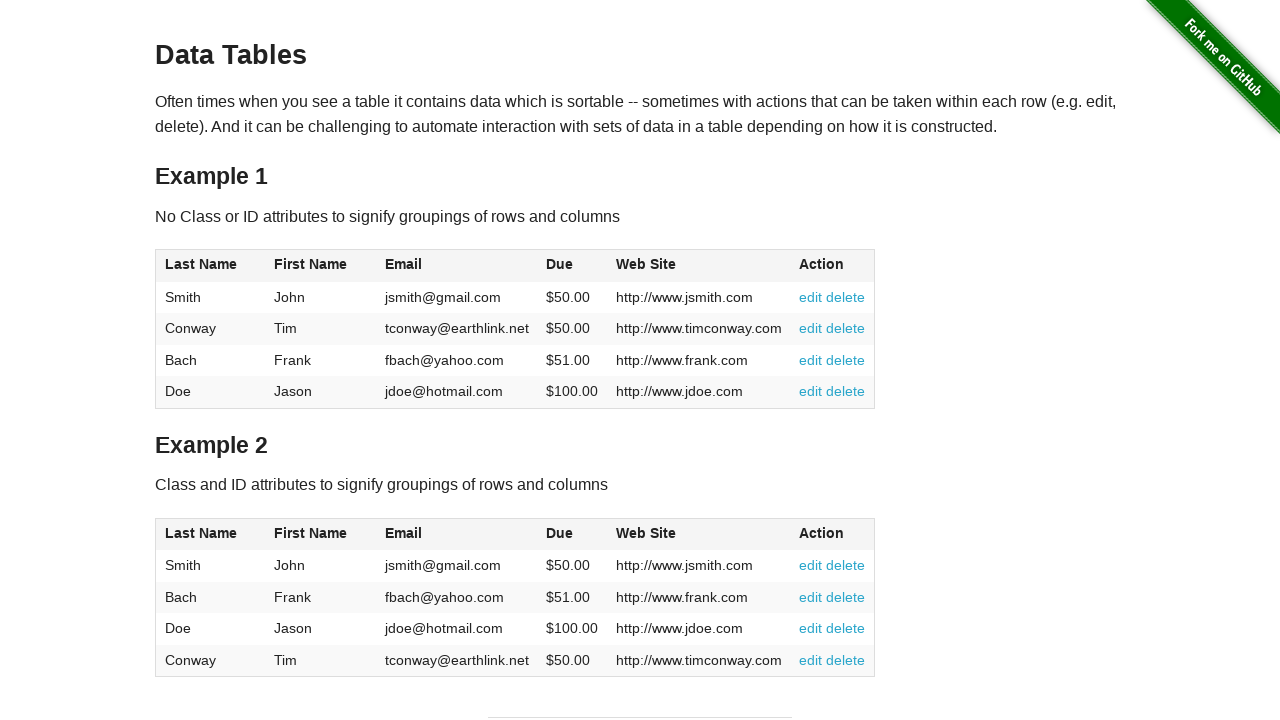

Due column values loaded in table body
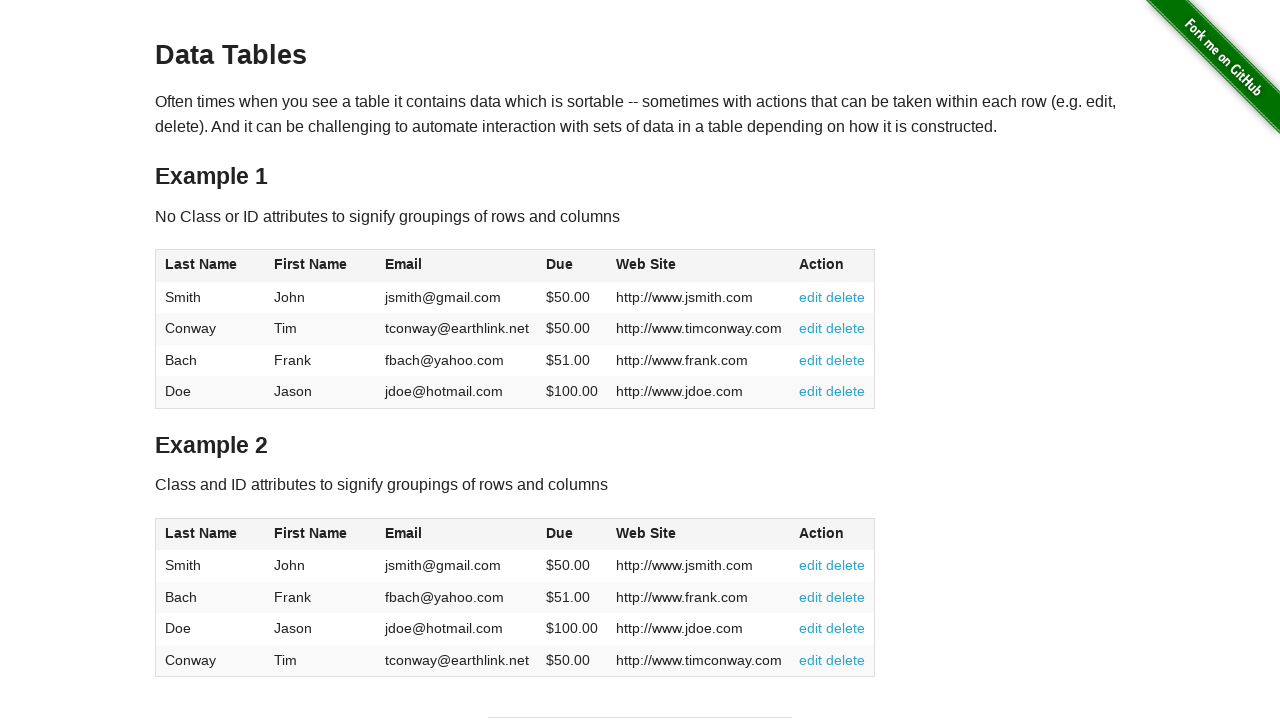

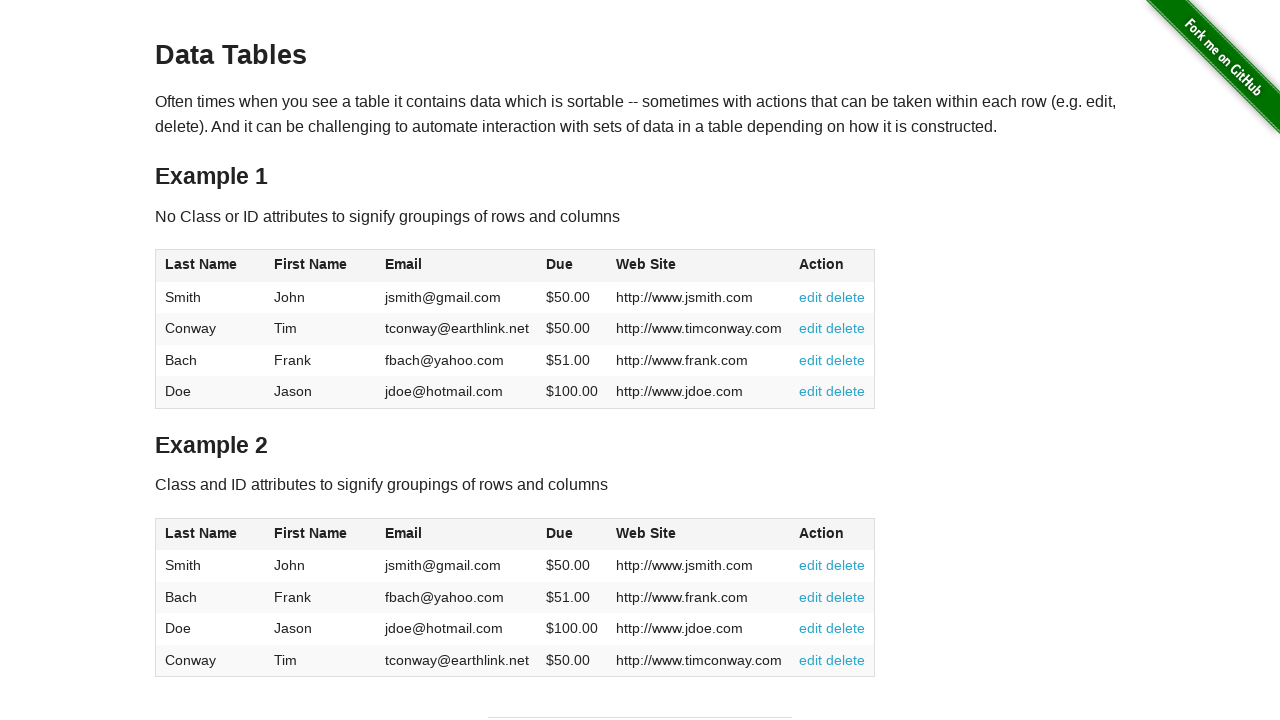